Tests browser window handling by opening new tabs and windows, verifying content, and managing multiple windows

Starting URL: https://demoqa.com/browser-windows

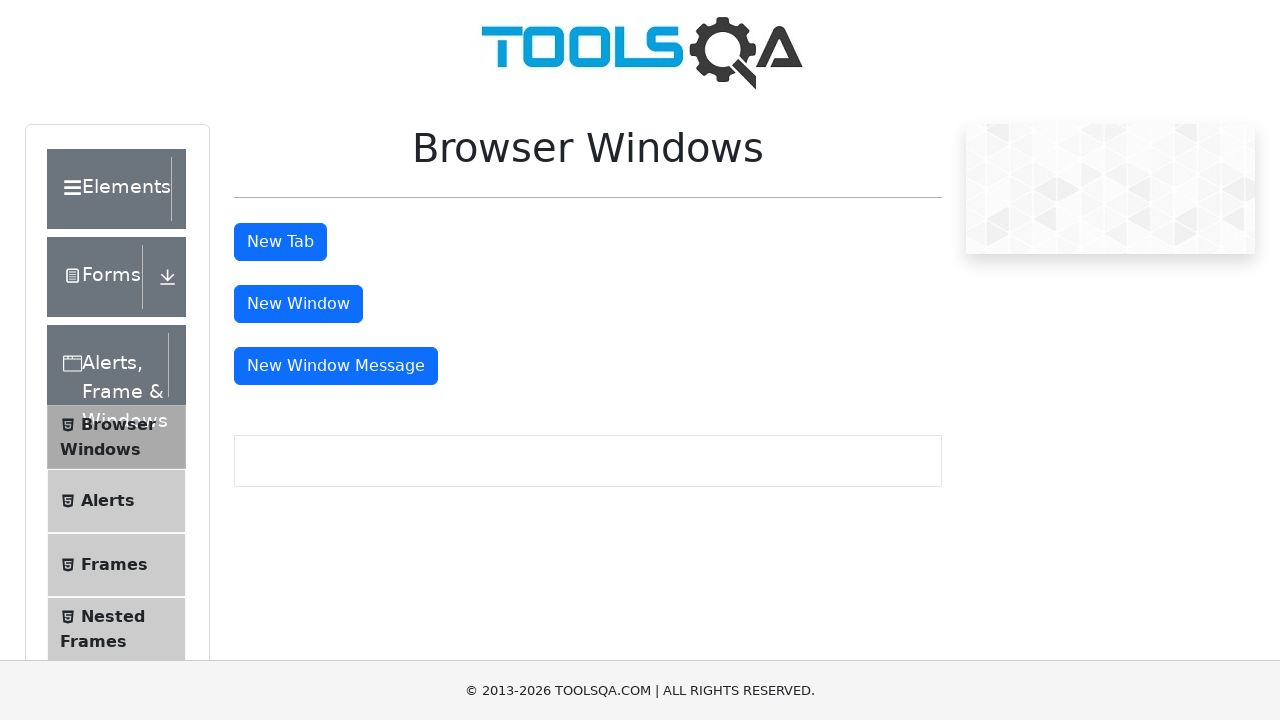

Waited for 'Browser Windows' heading to load
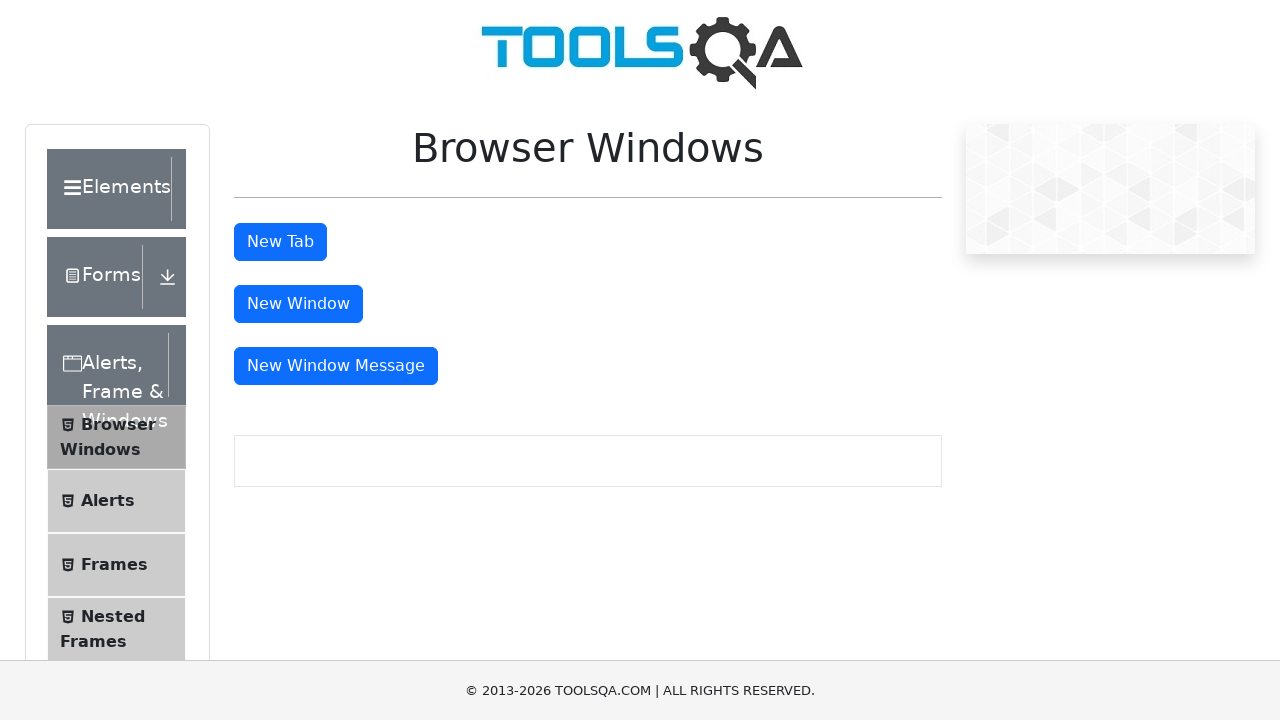

Clicked 'New Tab' button at (280, 242) on #tabButton
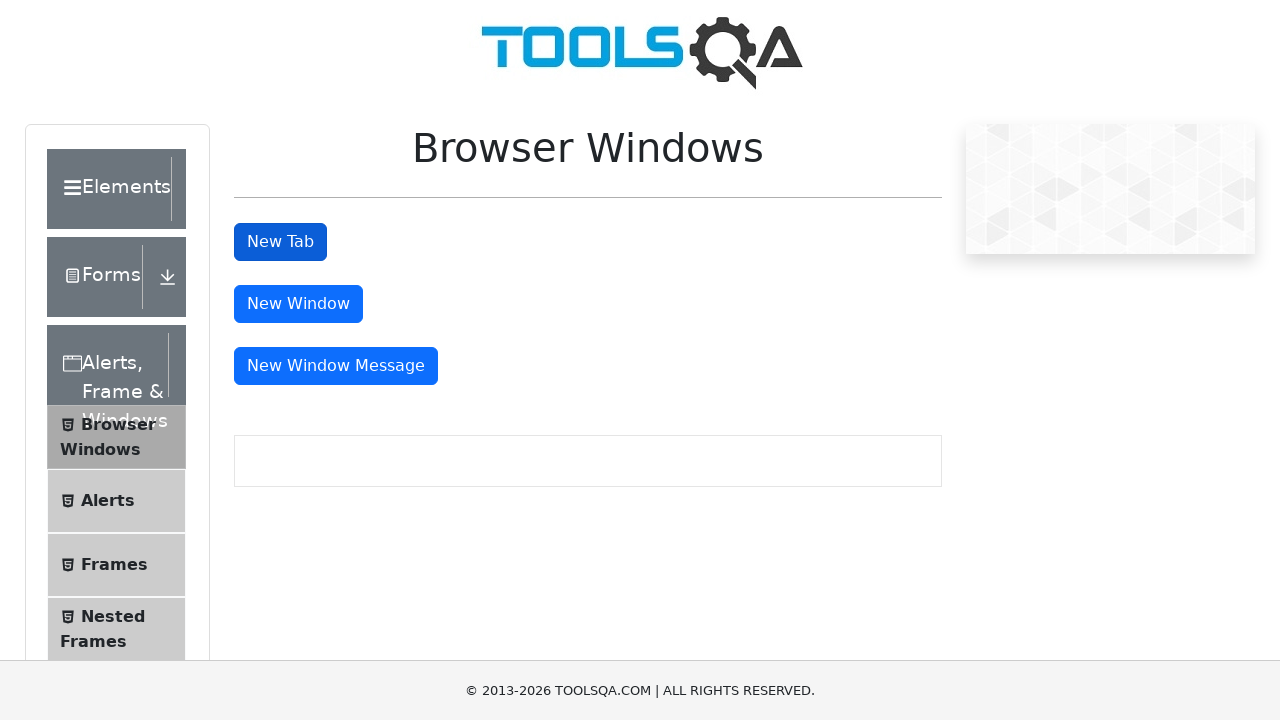

New tab loaded successfully
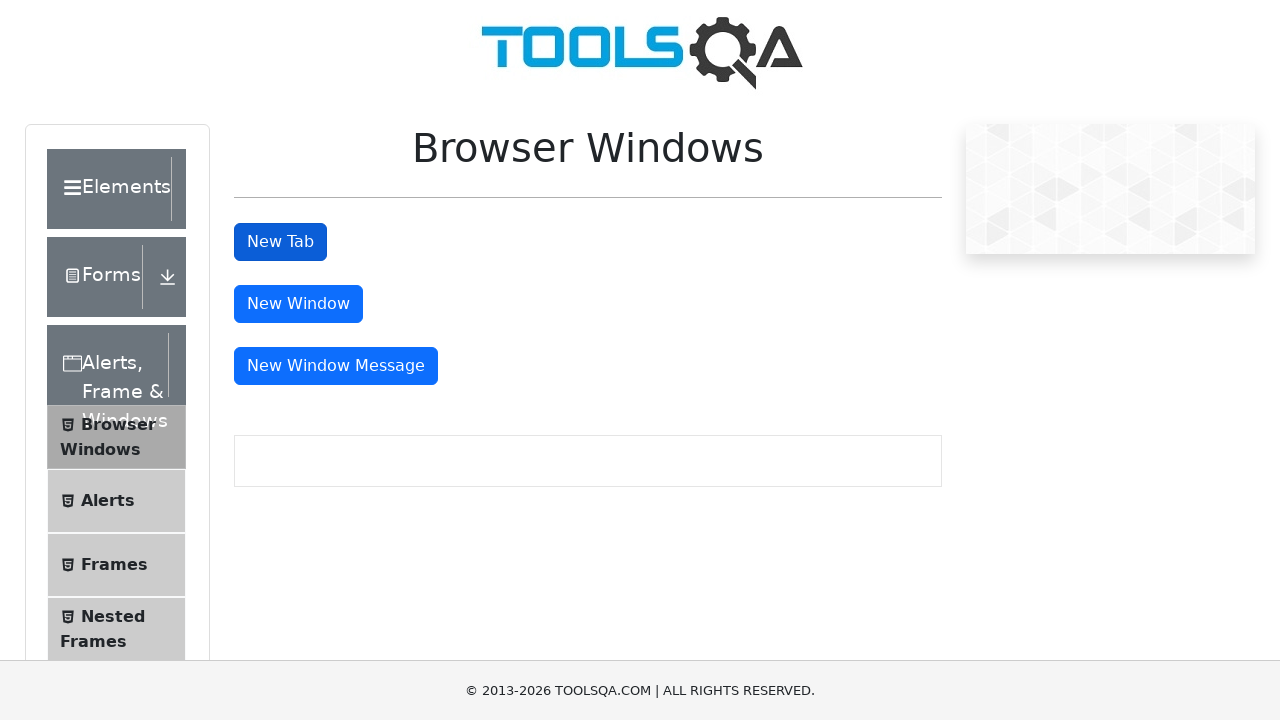

Verified new tab URL is 'https://demoqa.com/sample'
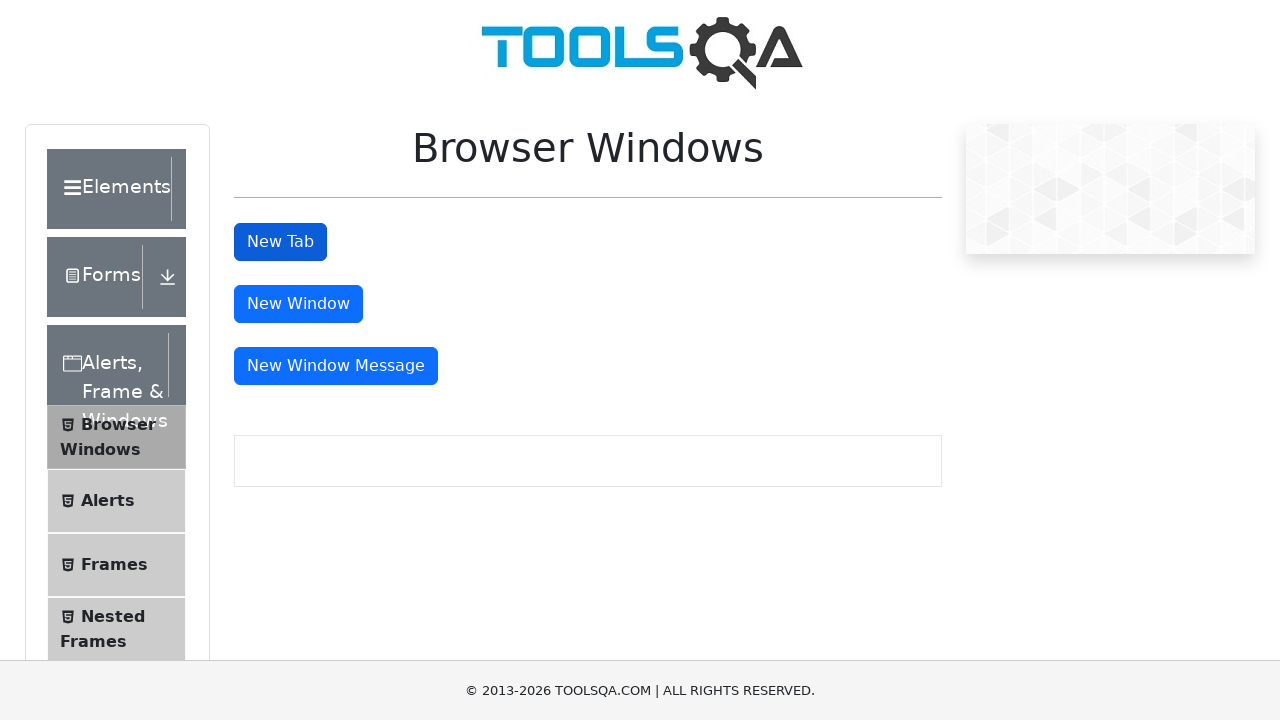

Verified 'This is a sample page' text in new tab
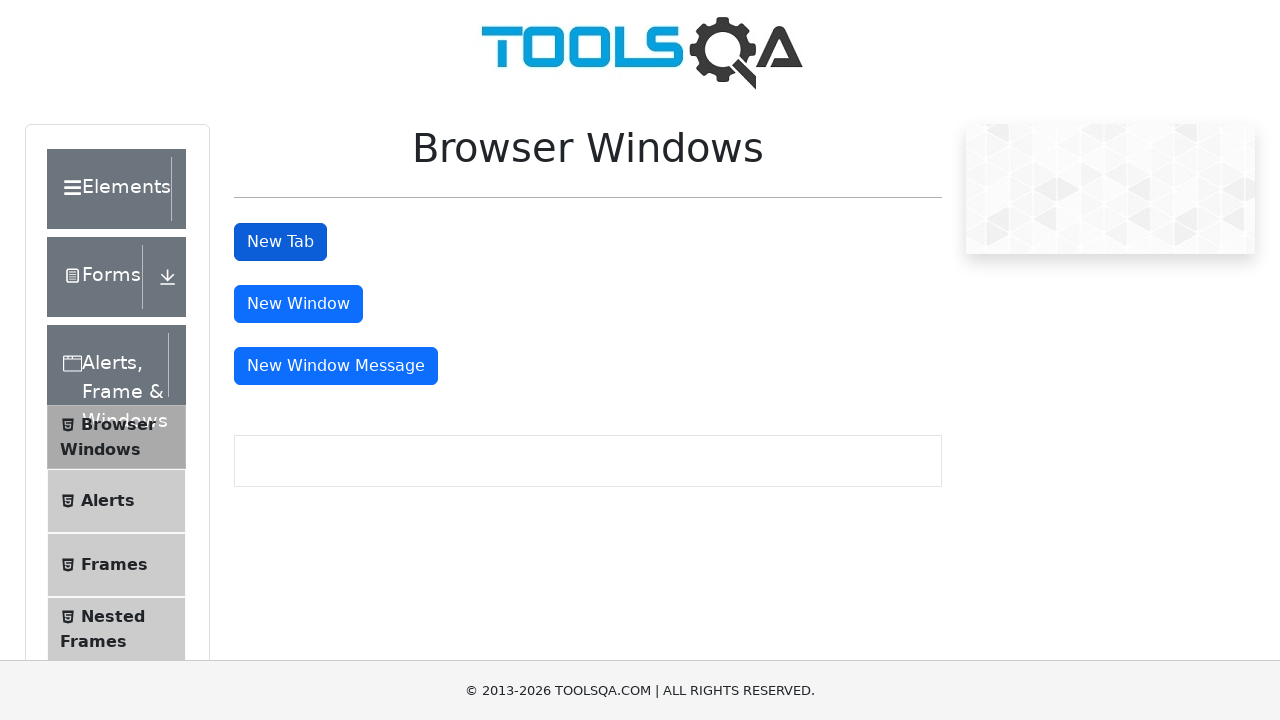

Closed new tab
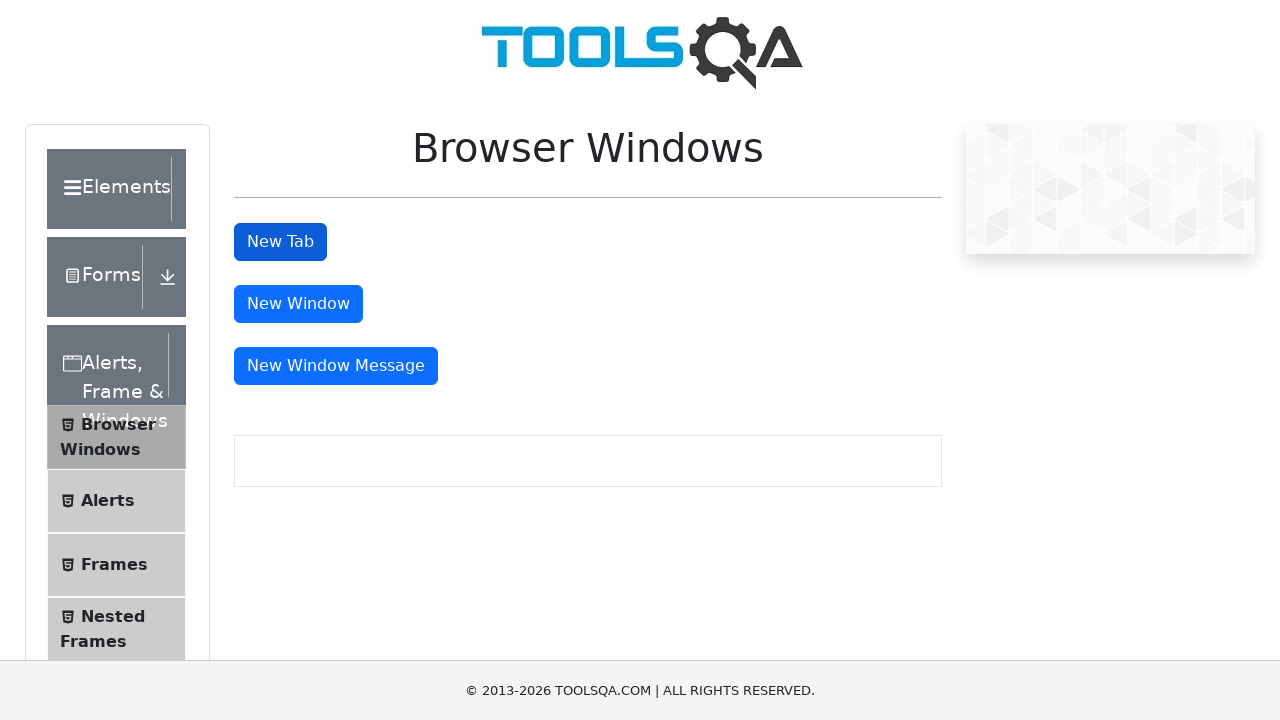

Clicked 'New Window' button at (298, 304) on #windowButton
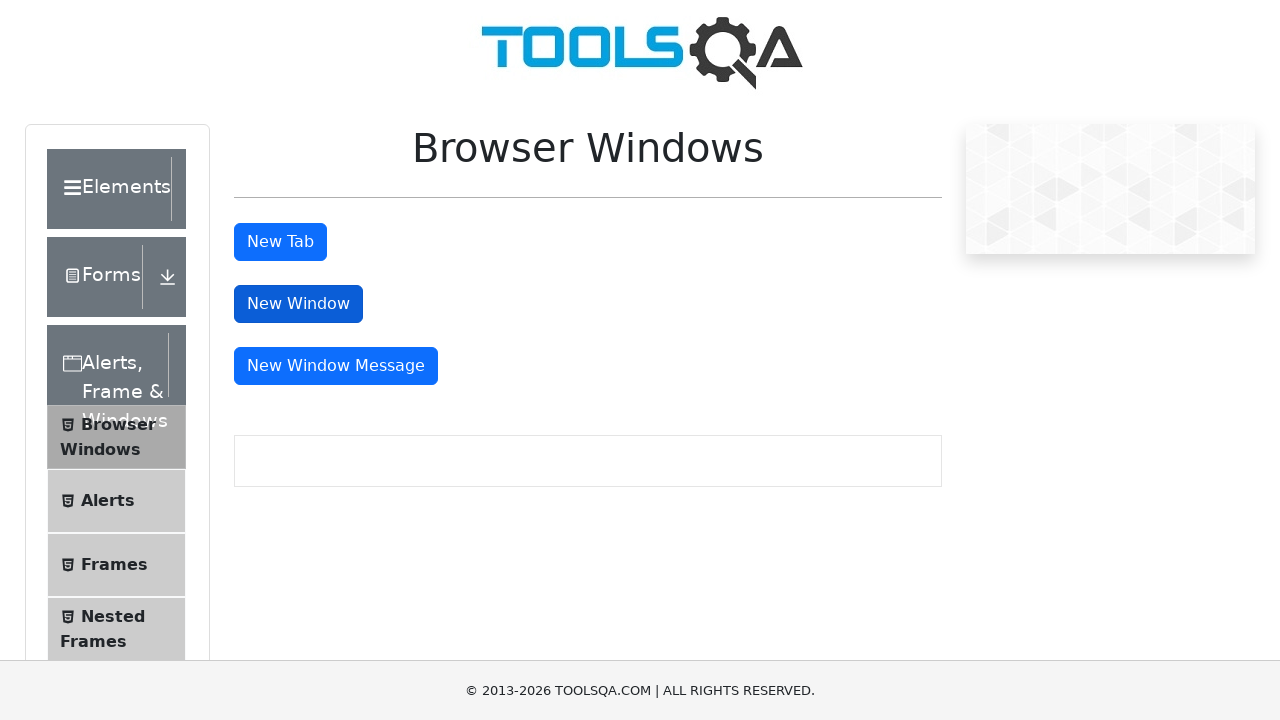

New window loaded successfully
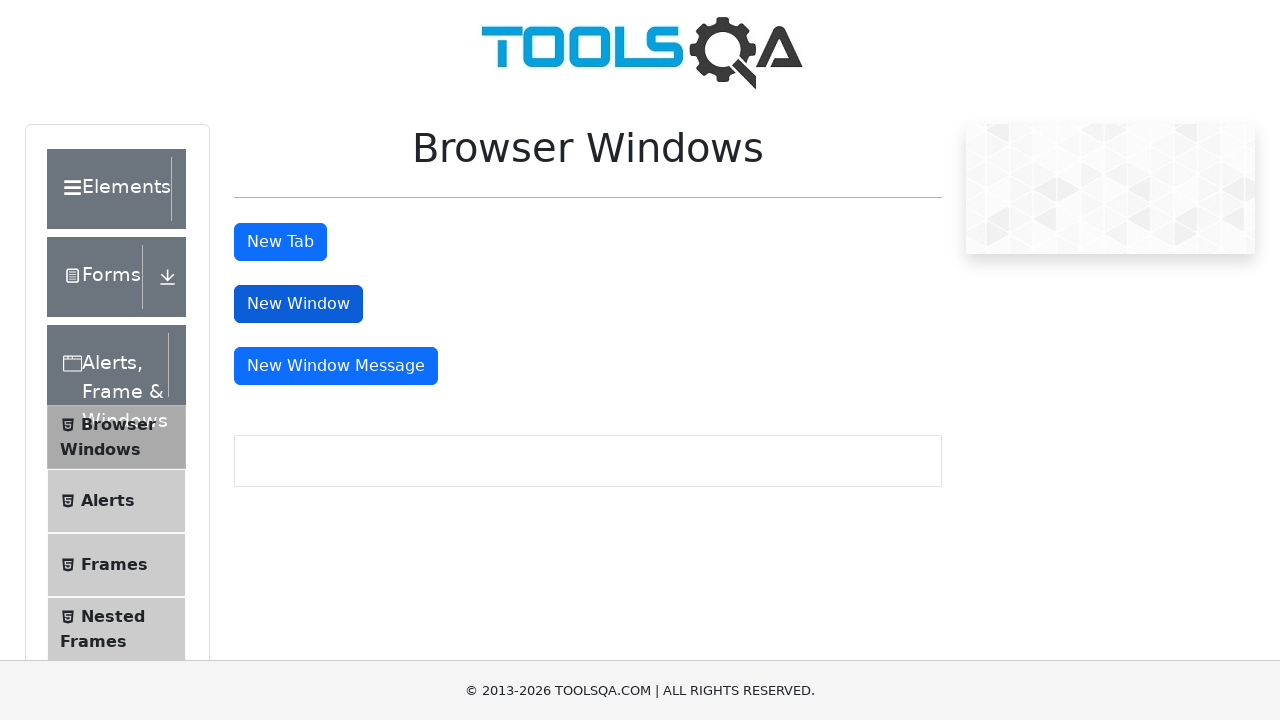

Verified 'This is a sample page' text in new window
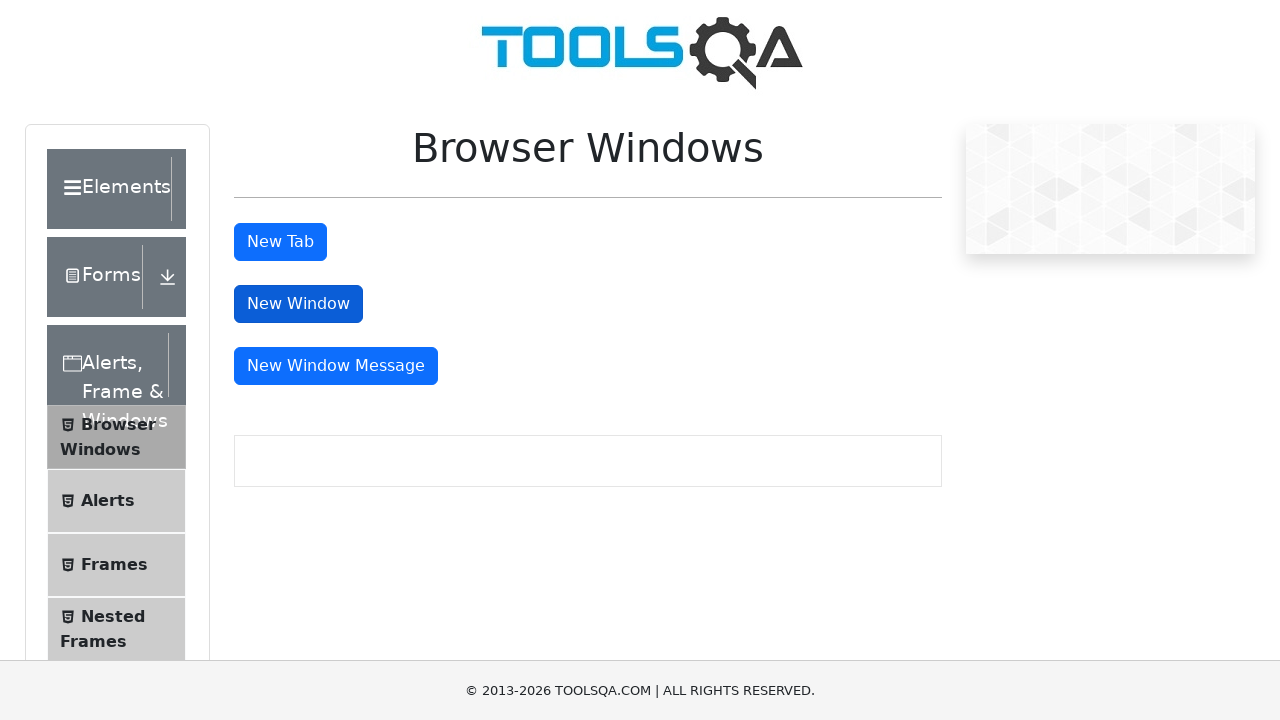

Closed new window
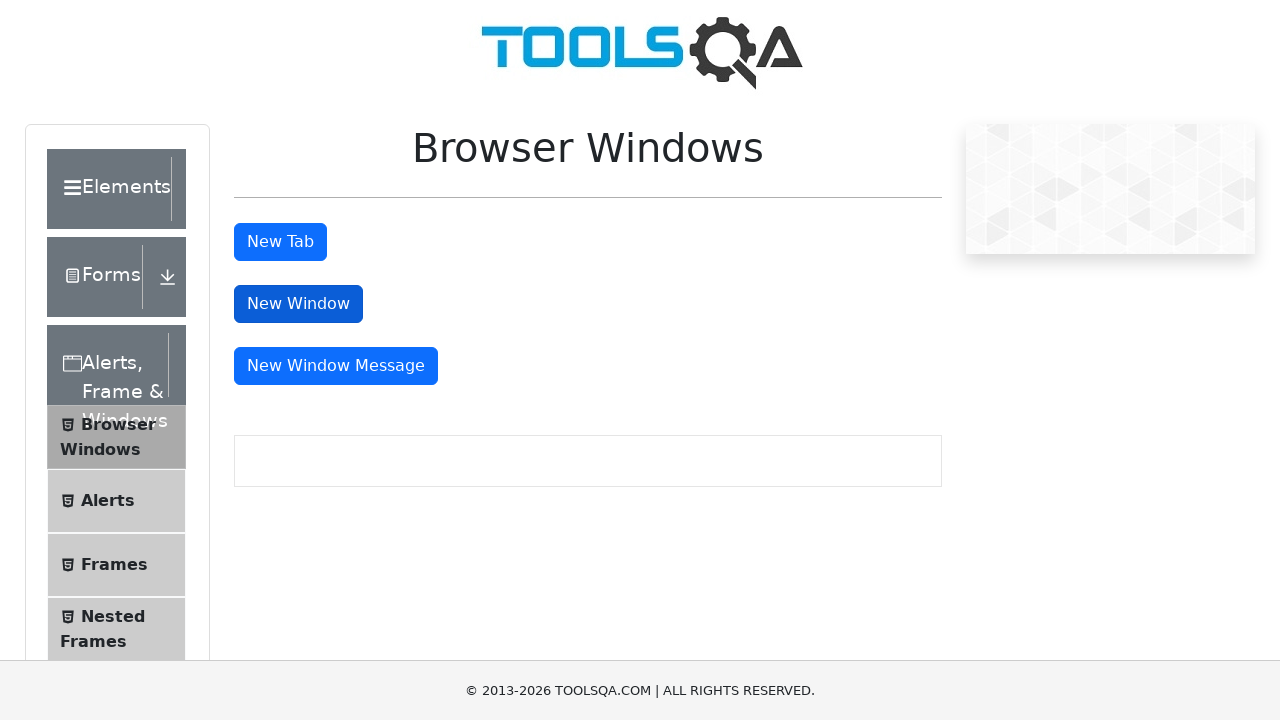

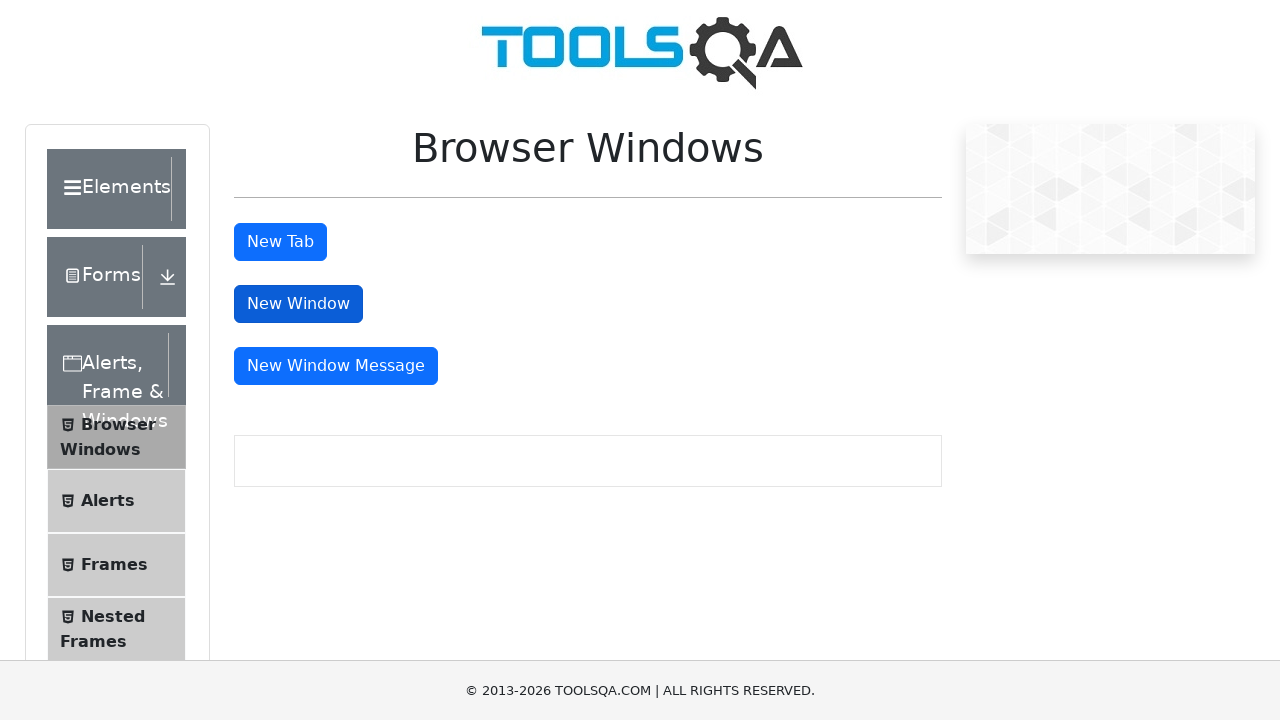